Tests JavaScript alerts by navigating to the JS alerts page, clicking the alert button, and accepting the alert dialog.

Starting URL: https://the-internet.herokuapp.com/

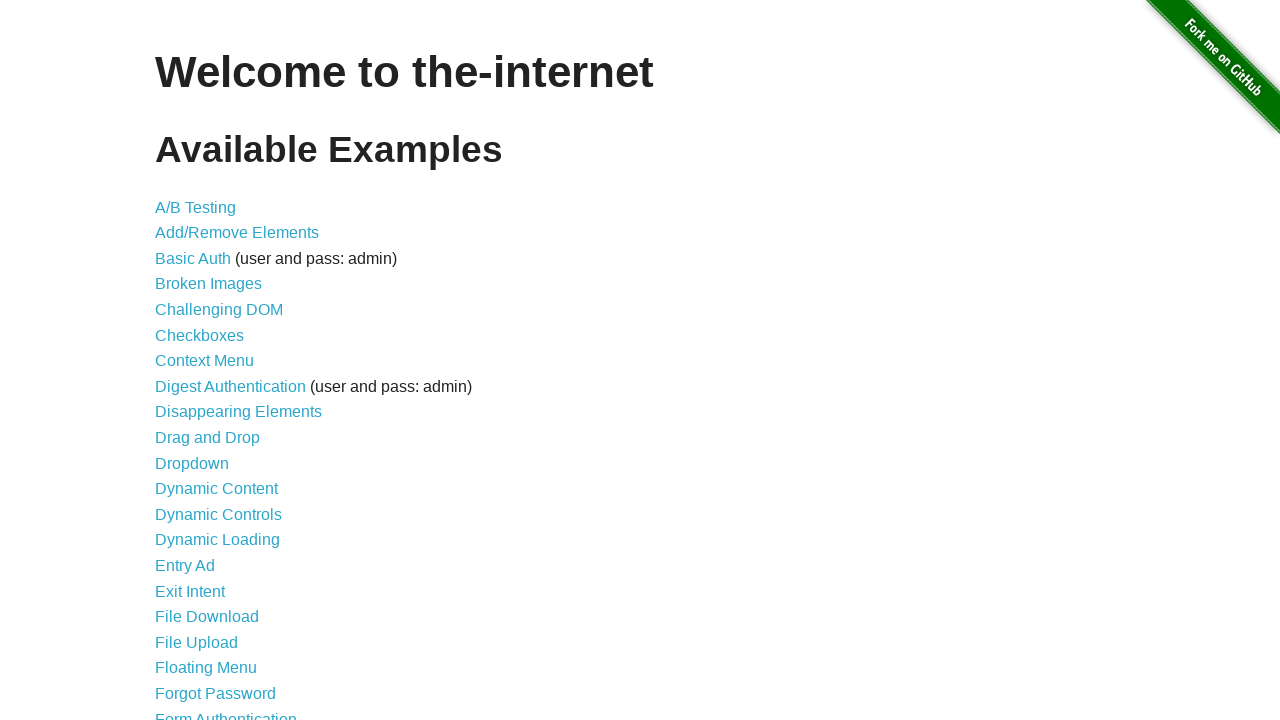

Clicked on JavaScript Alerts link at (214, 361) on a[href='/javascript_alerts']
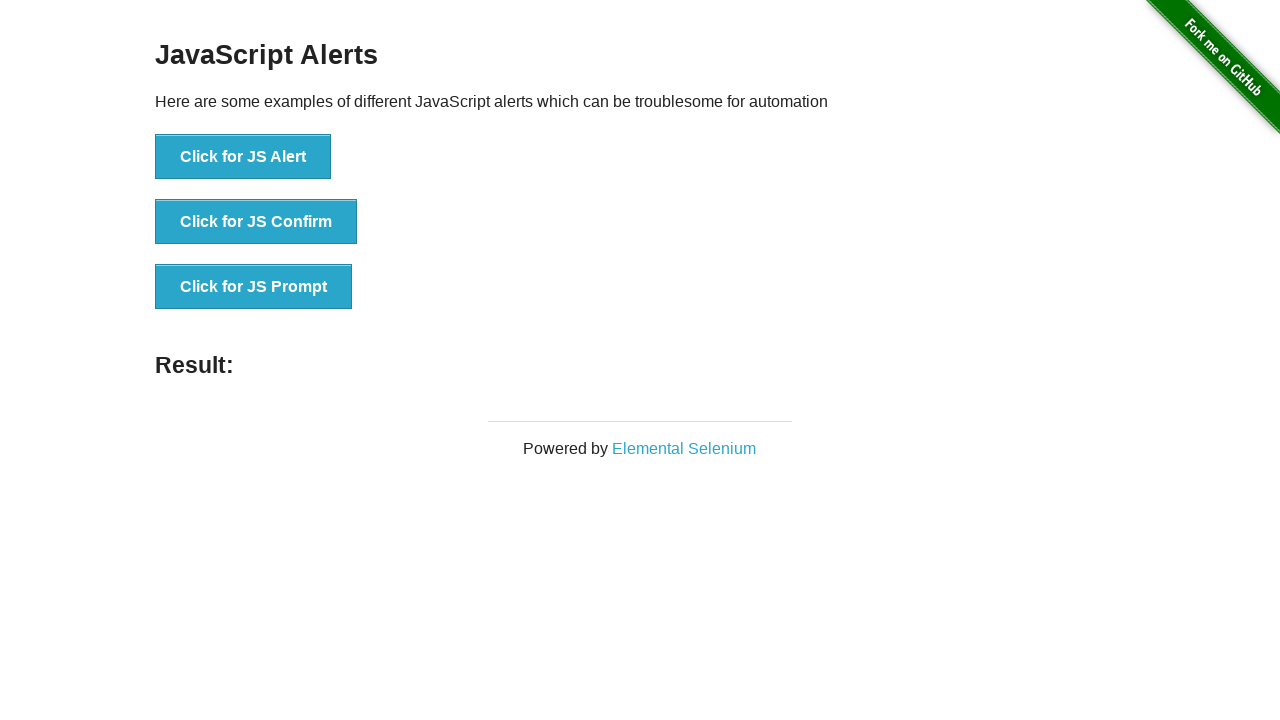

Set up dialog handler to accept alerts
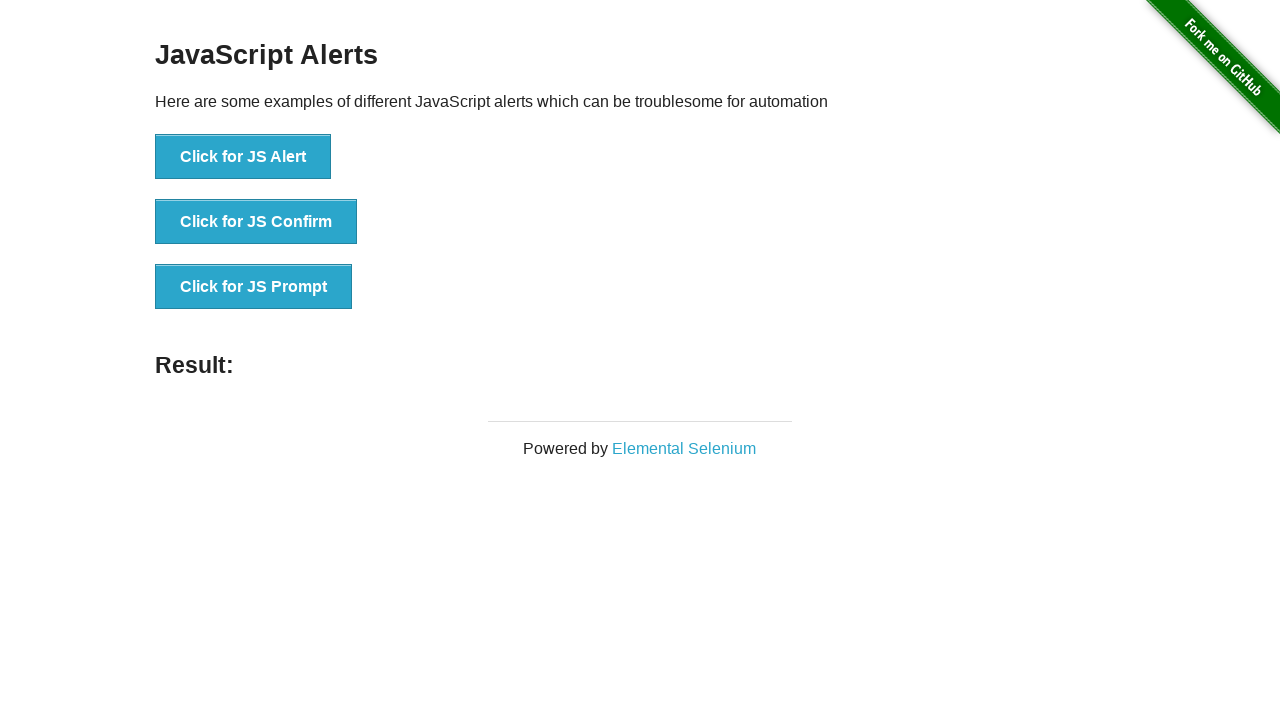

Clicked the JS Alert button at (243, 157) on button[onclick='jsAlert()']
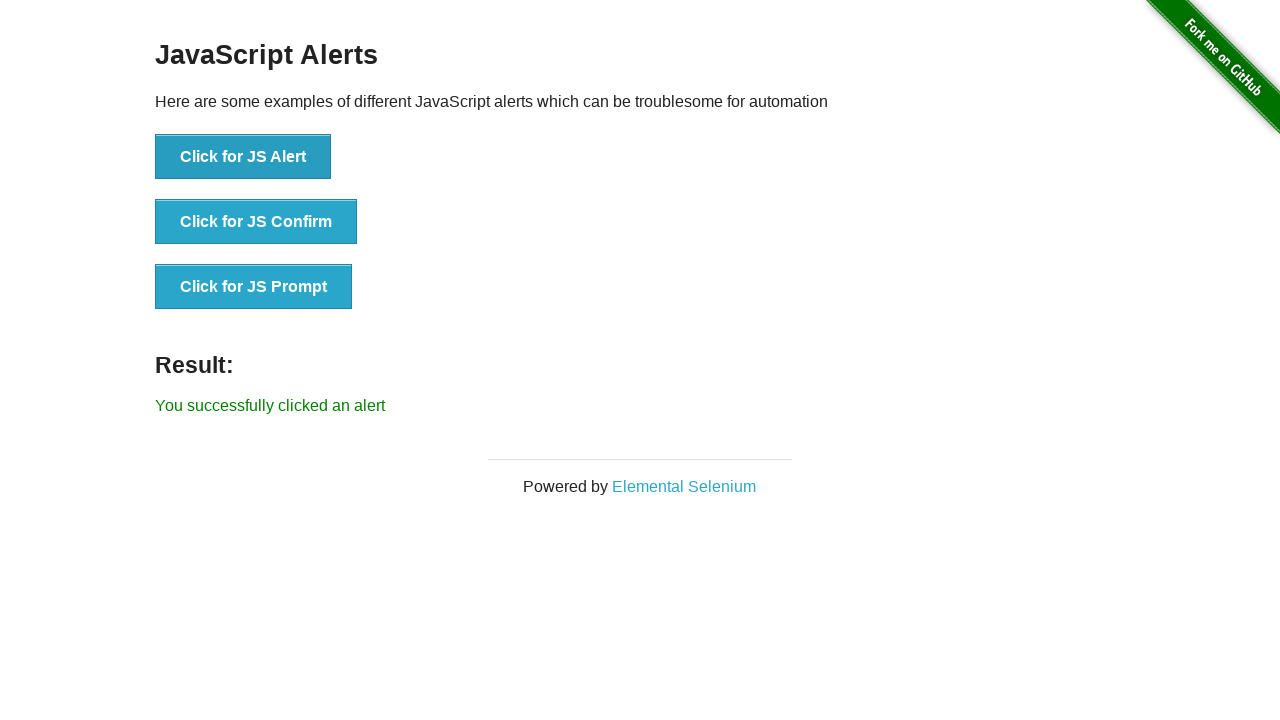

Alert dialog result text appeared
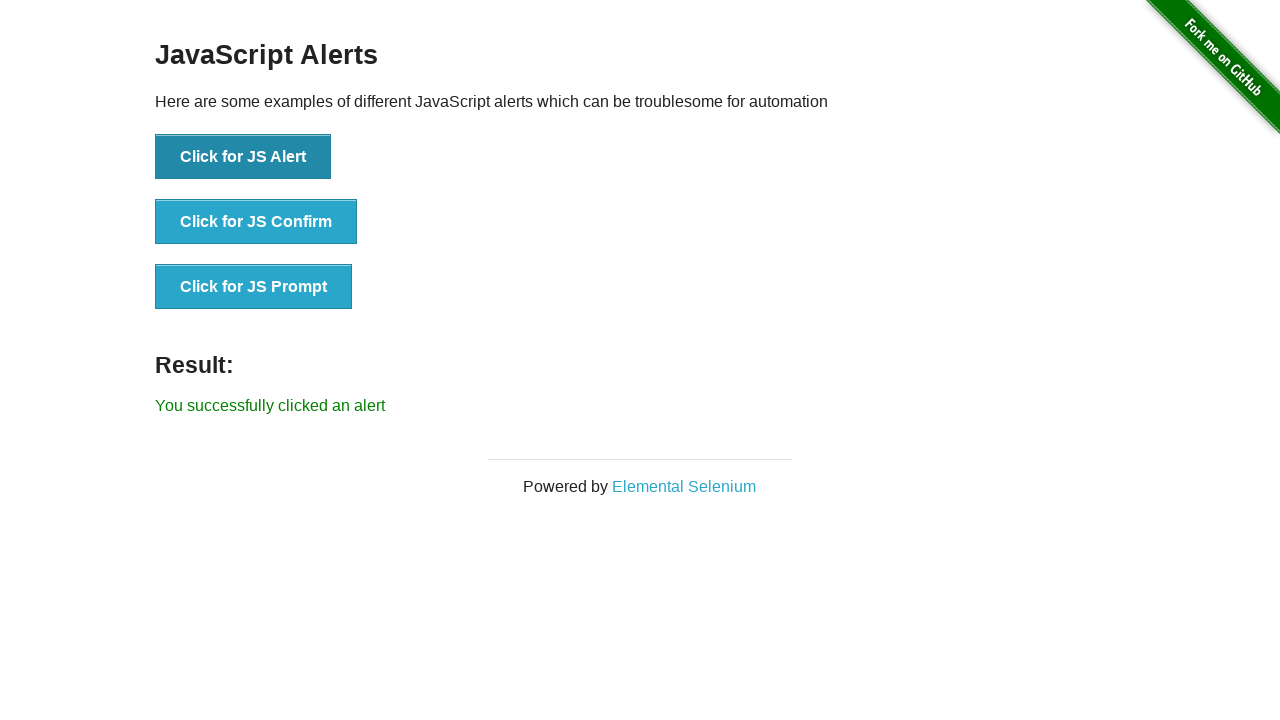

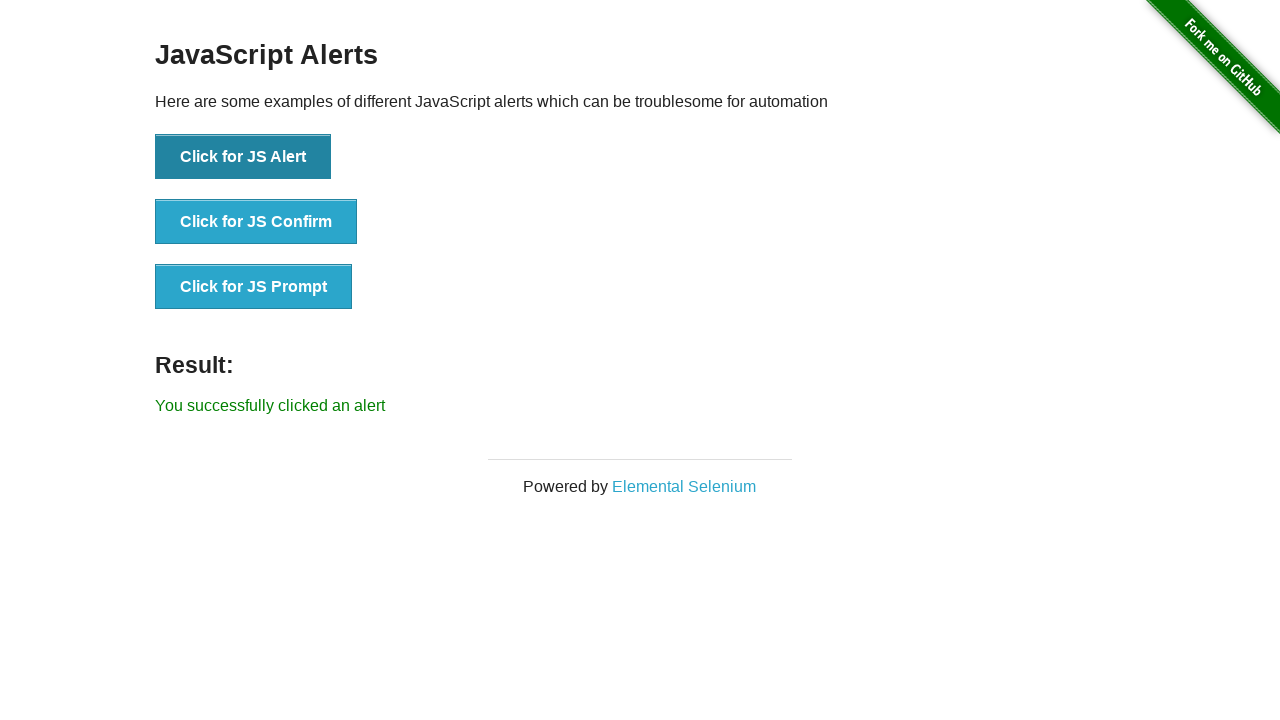